Navigates to Woori Bank exchange rate page, selects a date and country from dropdowns, clicks search button, and waits for exchange rate table to load

Starting URL: https://spot.wooribank.com/pot/Dream?withyou=FXXRT0014

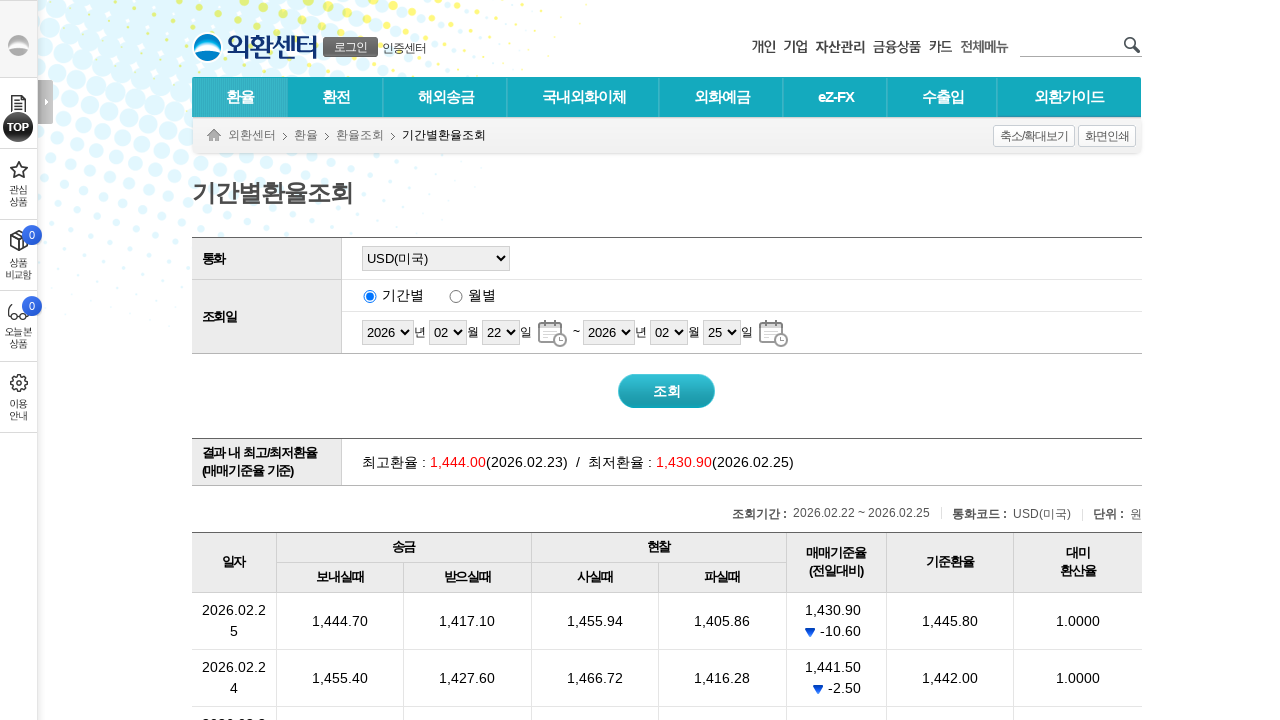

Waited 3 seconds for page to load
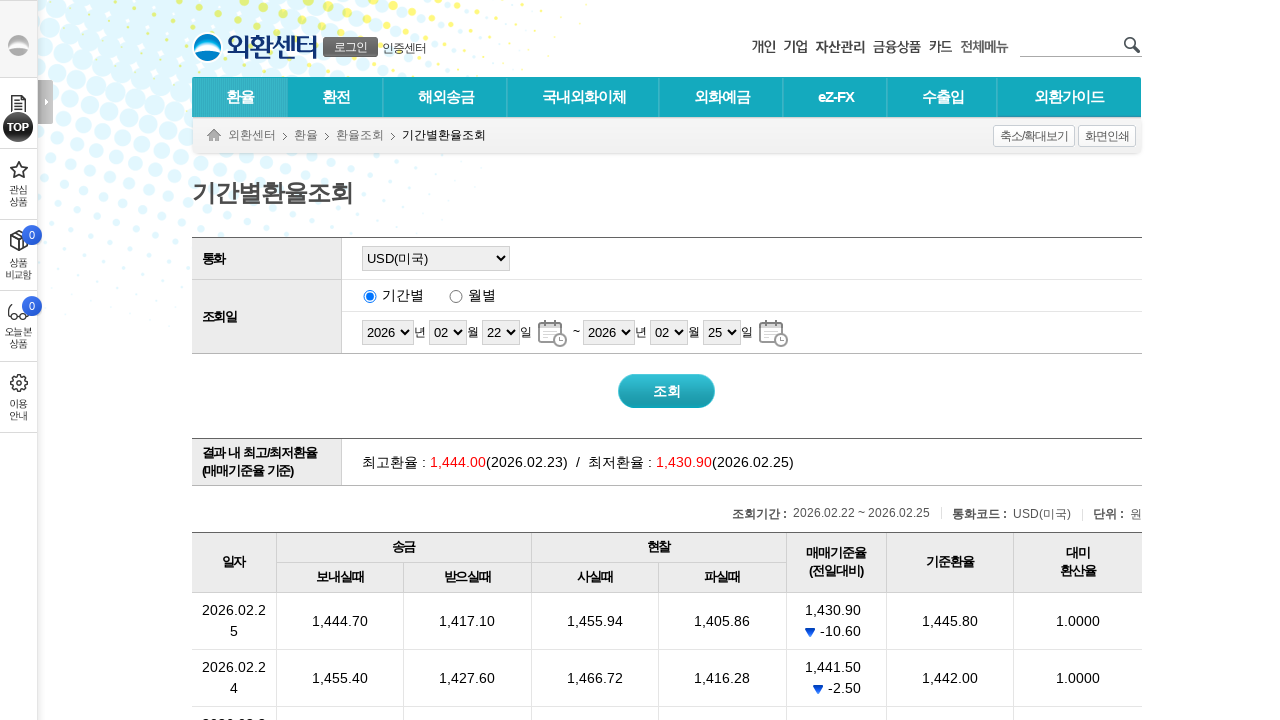

Selected first year (2000) from year dropdown on #START_DATEY
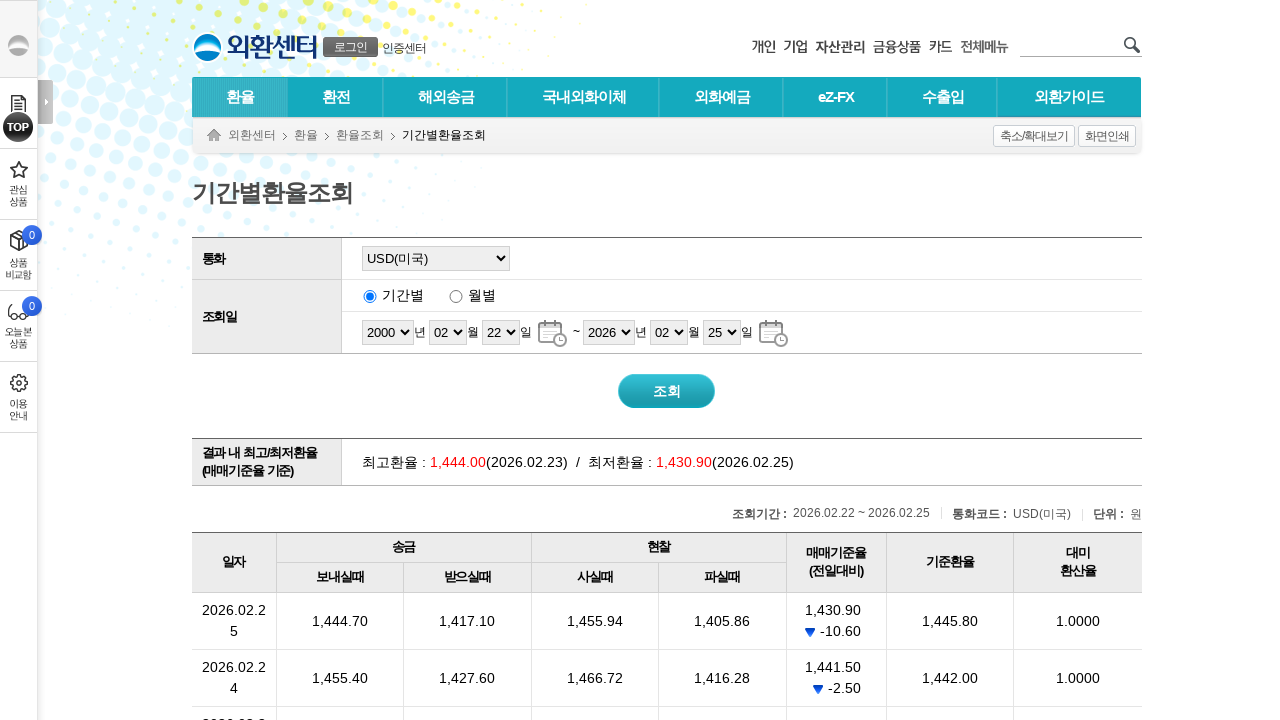

Selected January from month dropdown on #START_DATEM
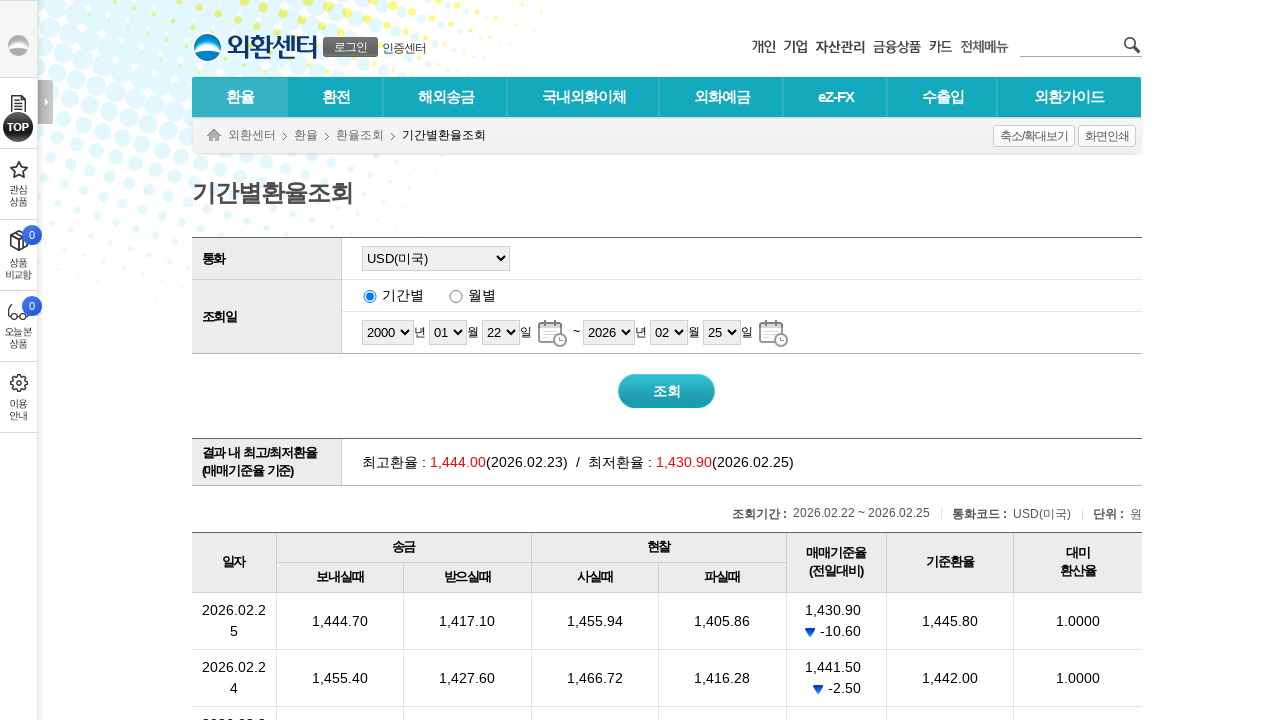

Selected 1st day from day dropdown on #START_DATED
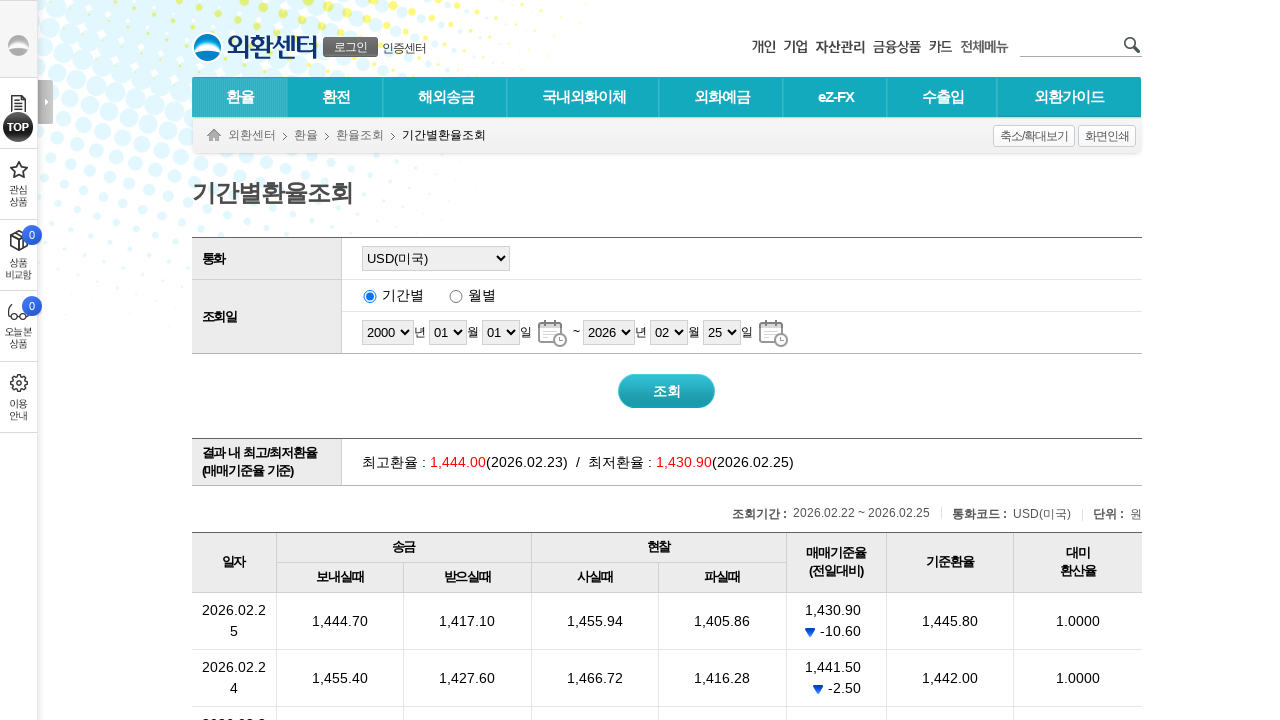

Selected USD (US Dollar) from country dropdown on #id01
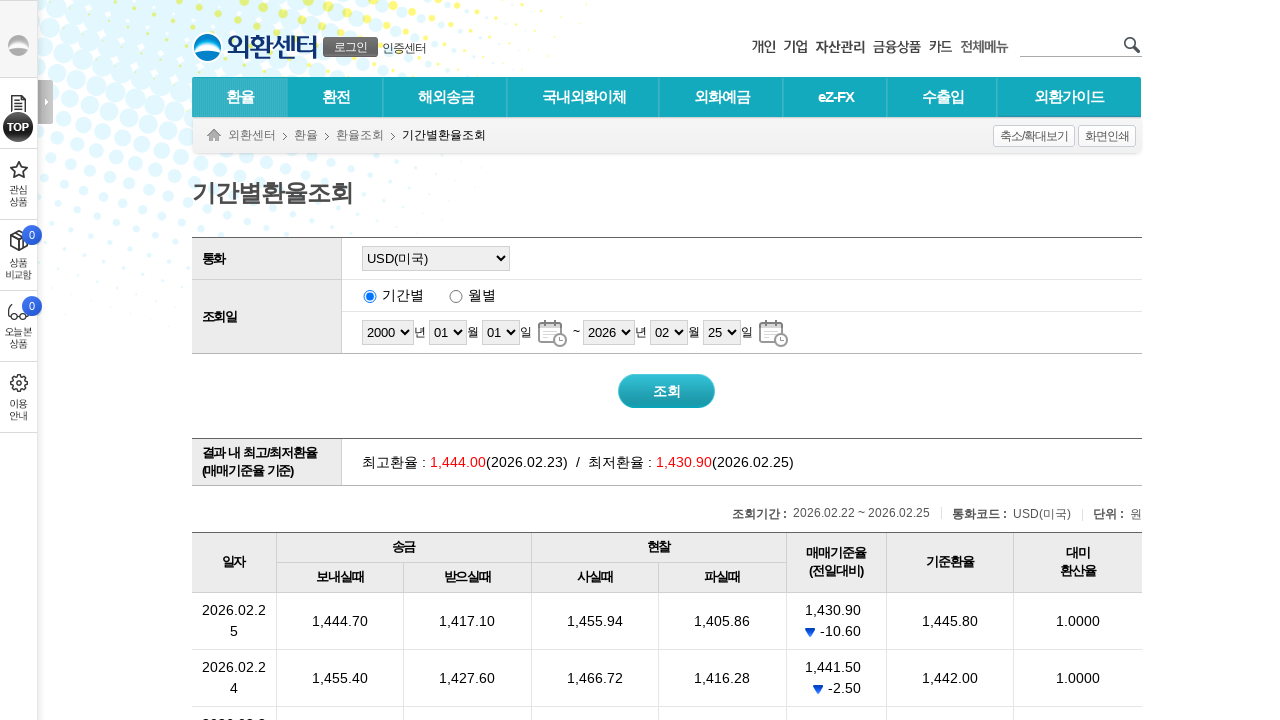

Clicked search/inquiry button at (668, 391) on xpath=//*[@id="frm"]/fieldset/div/span/input
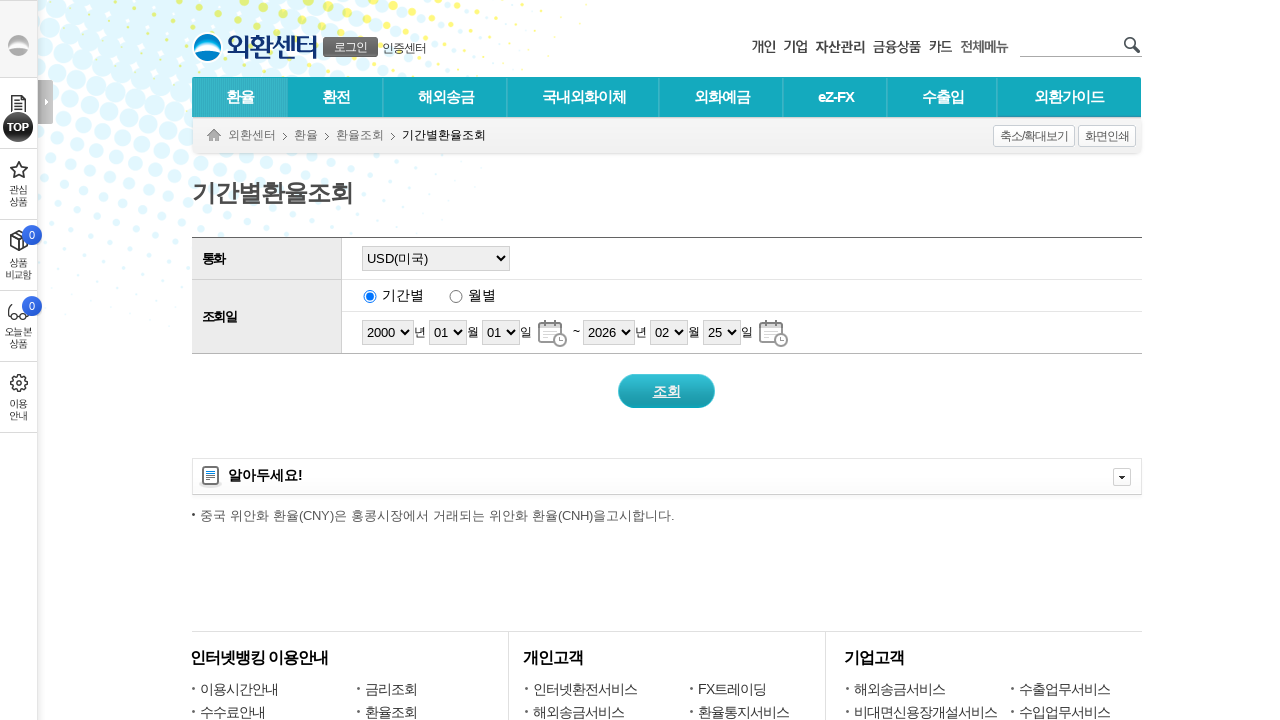

Exchange rate results table loaded successfully
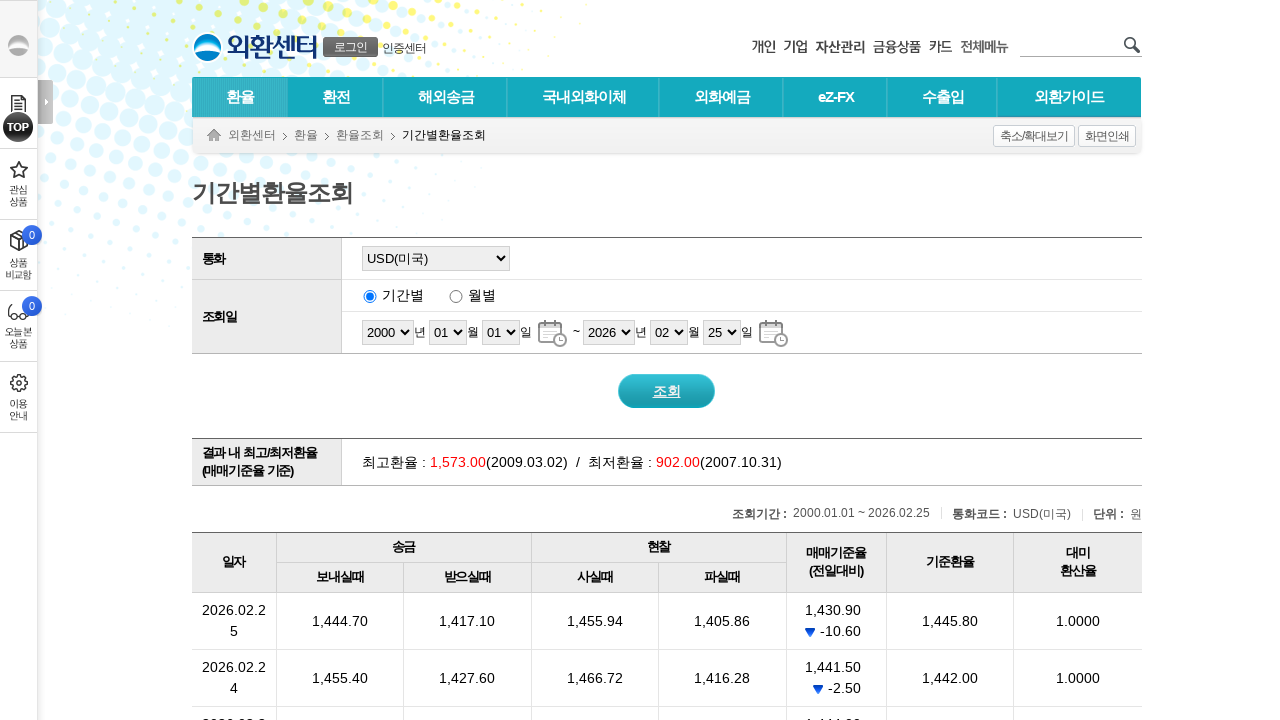

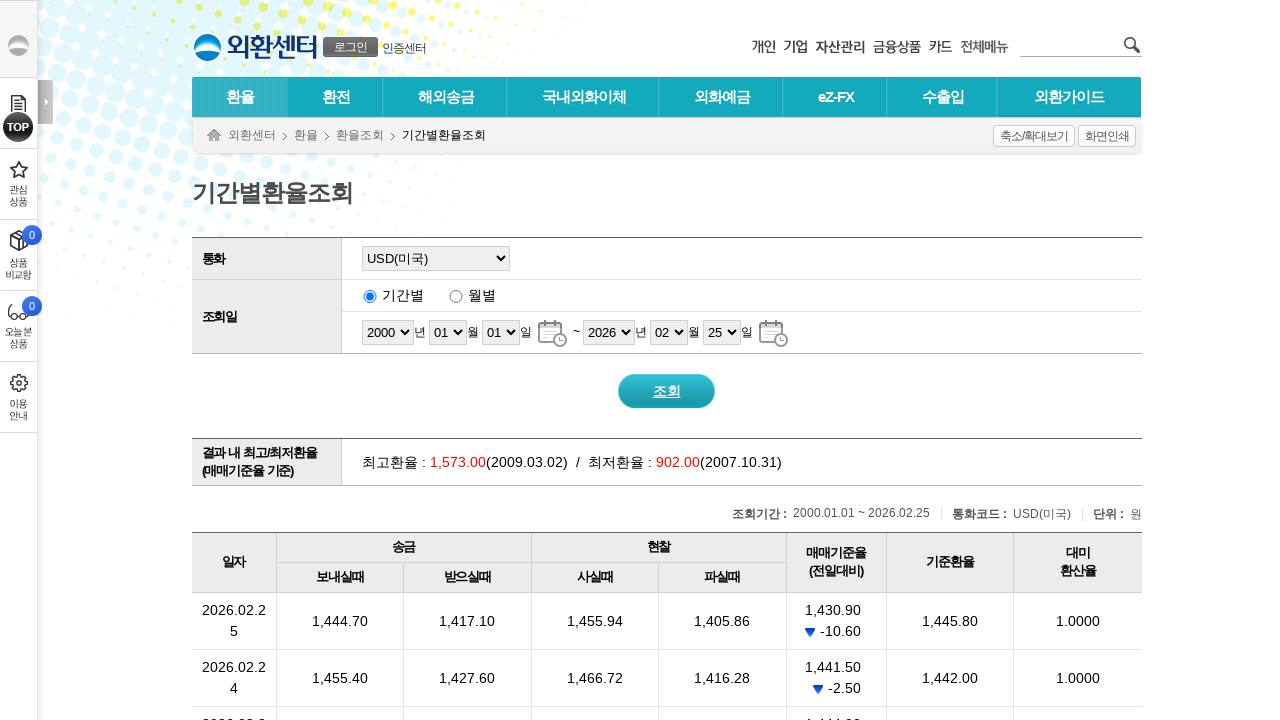